Verifies that dynamic content changes after page reload by comparing text before and after

Starting URL: https://the-internet.herokuapp.com/dynamic_content

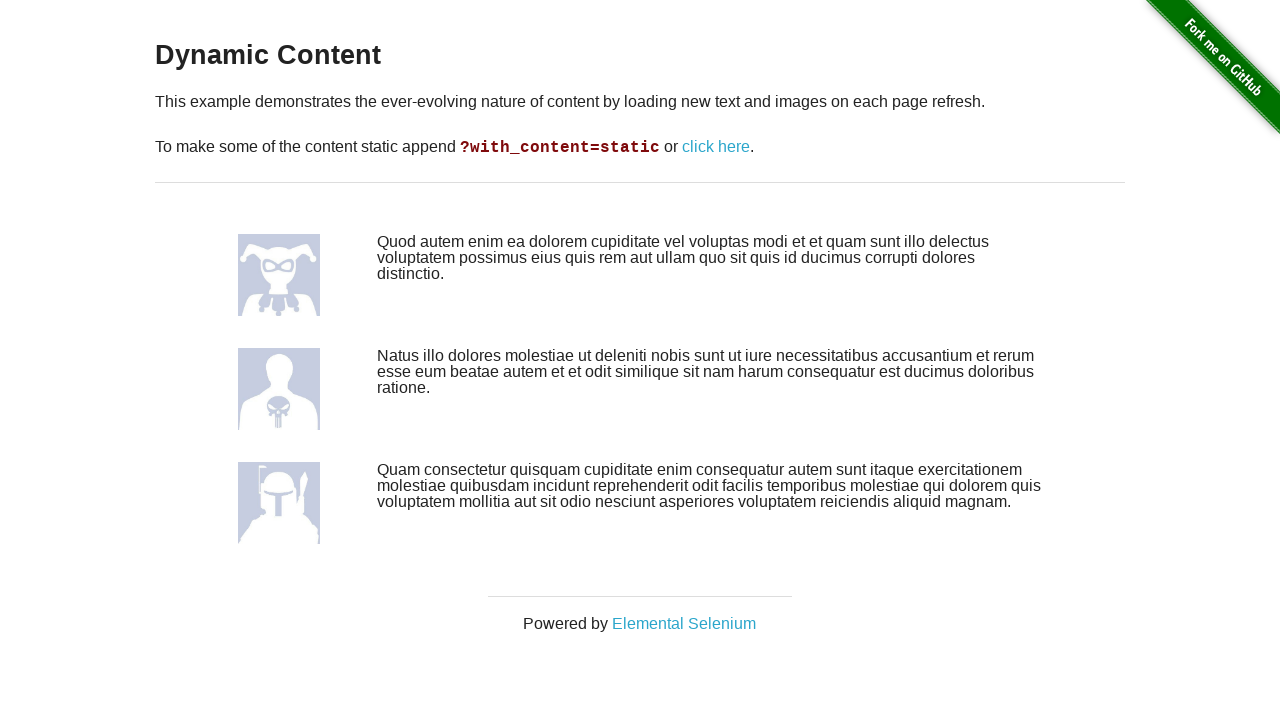

Waited for content columns to load on dynamic content page
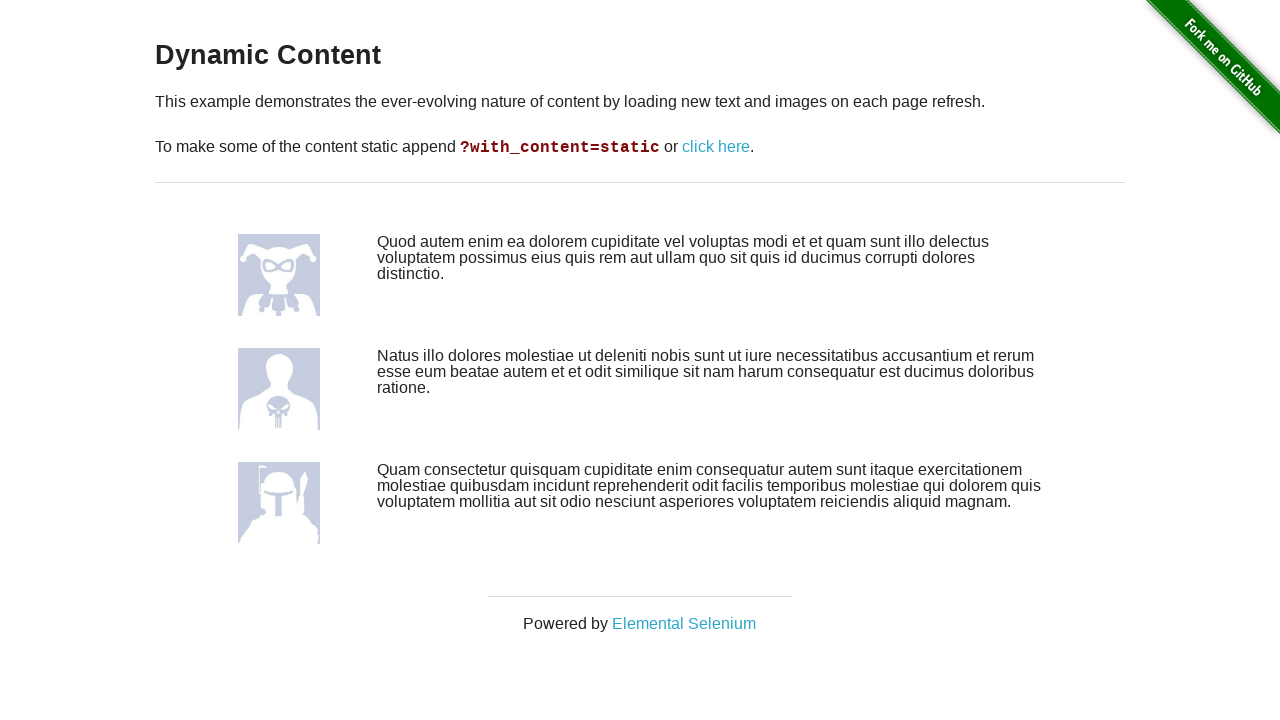

Captured initial text content from all columns before reload
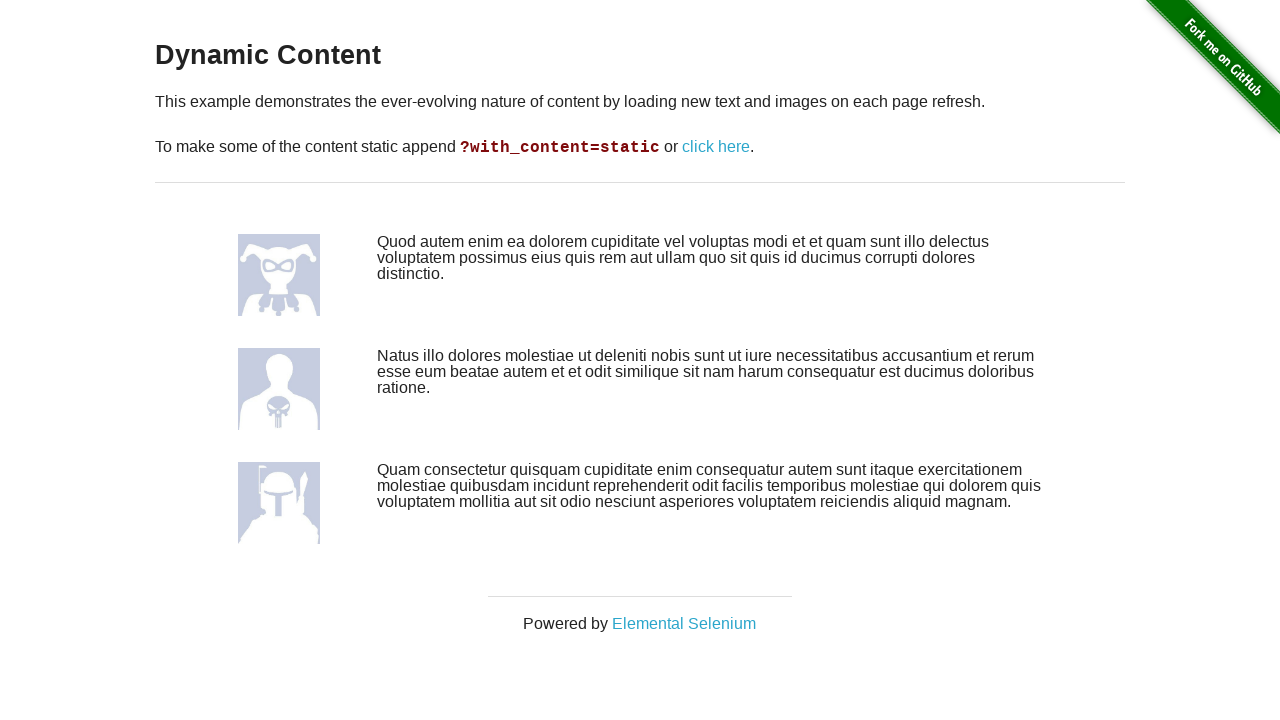

Reloaded the page
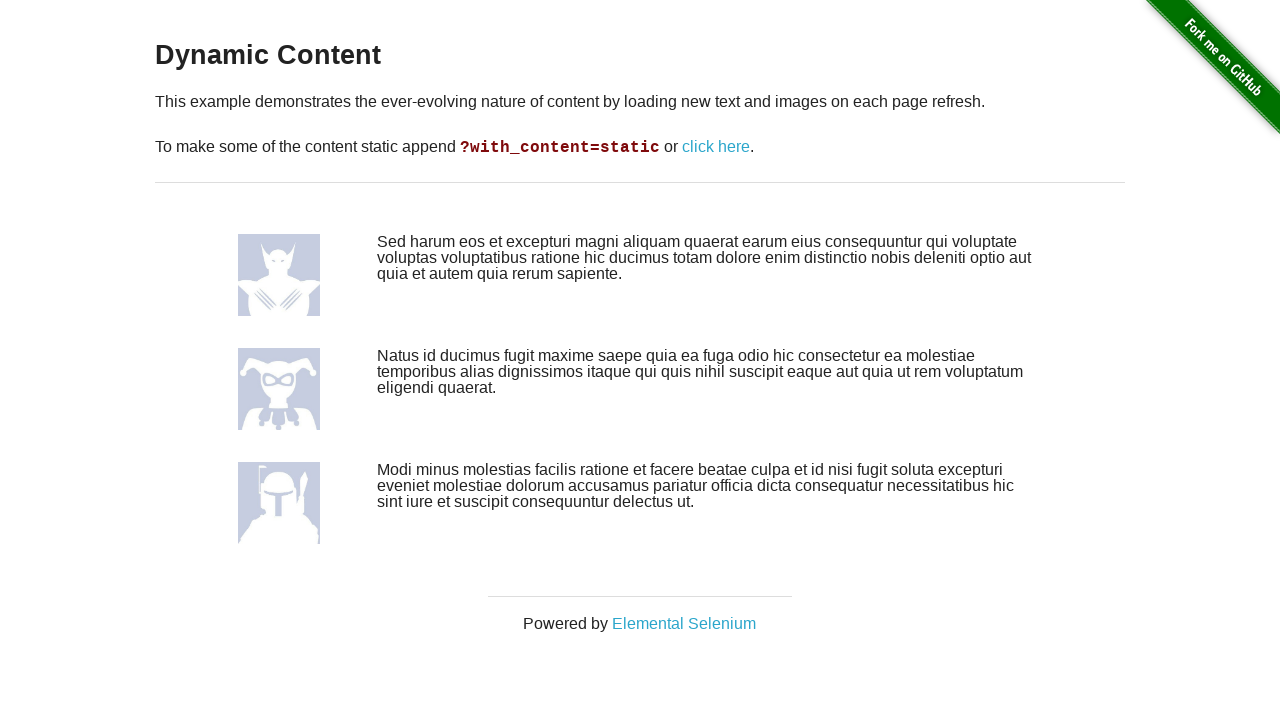

Waited for content columns to load again after page reload
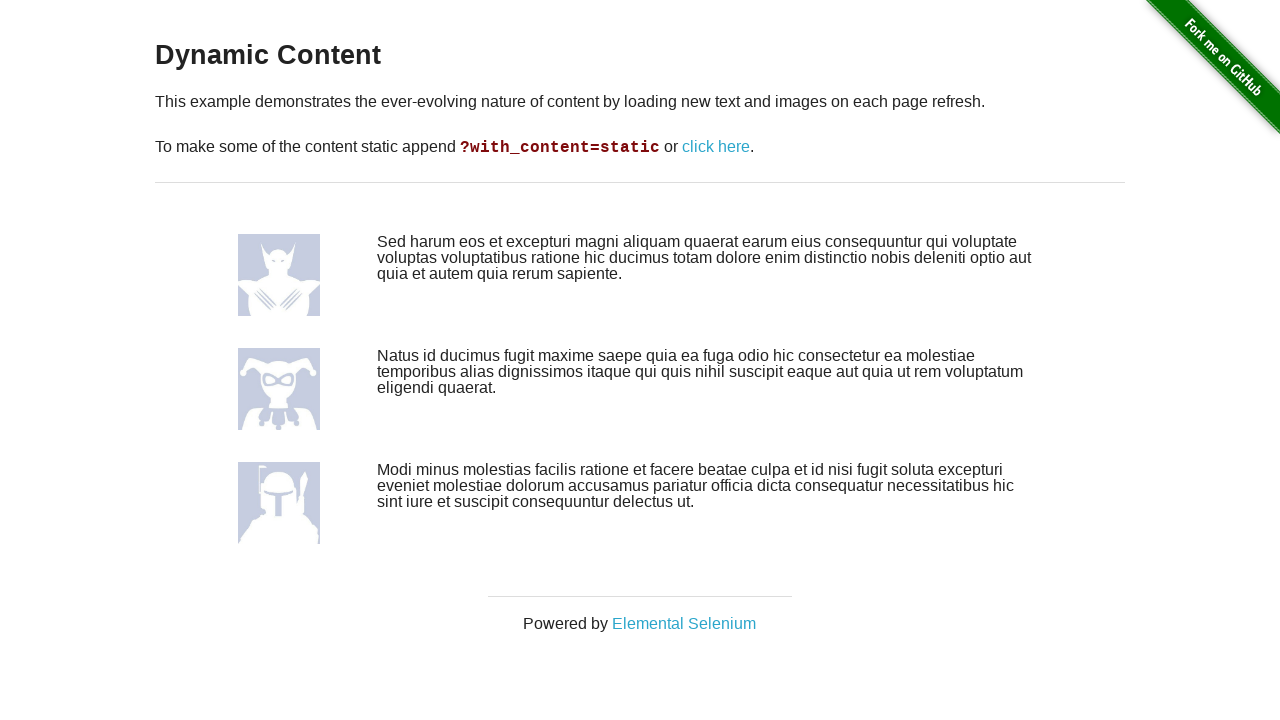

Captured text content from all columns after reload
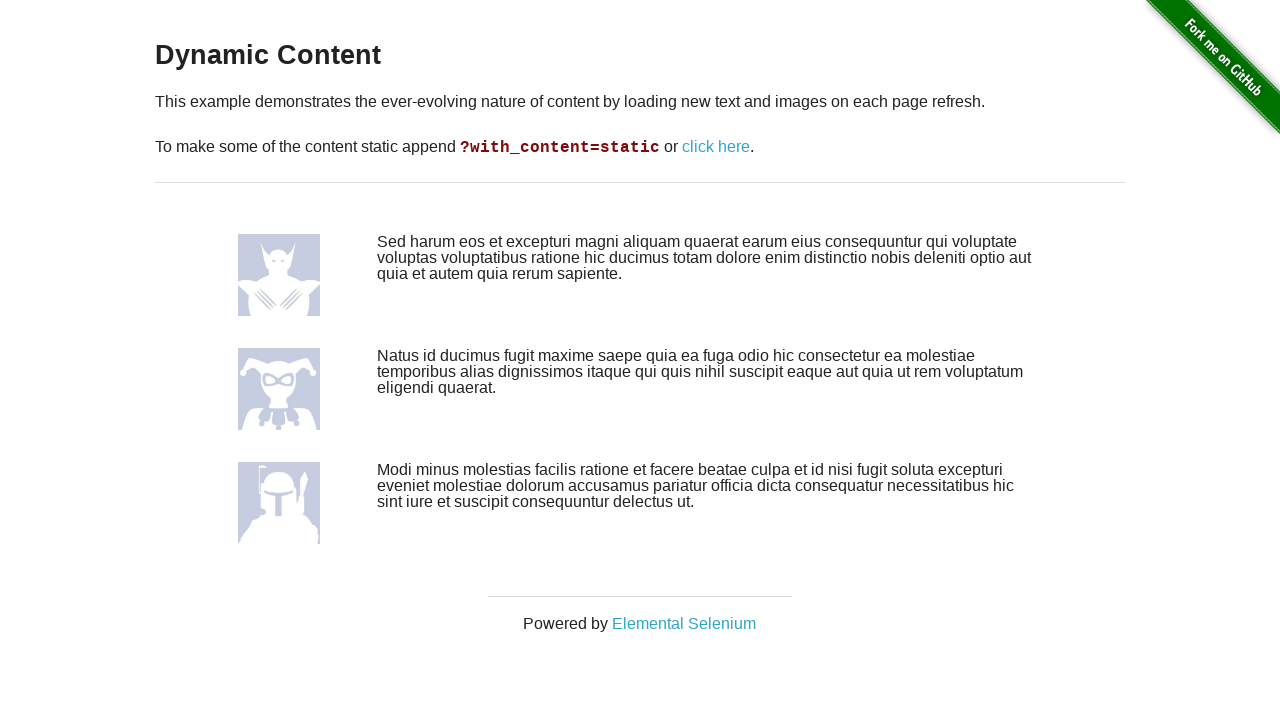

Verified that dynamic content changed after page reload - assertion passed
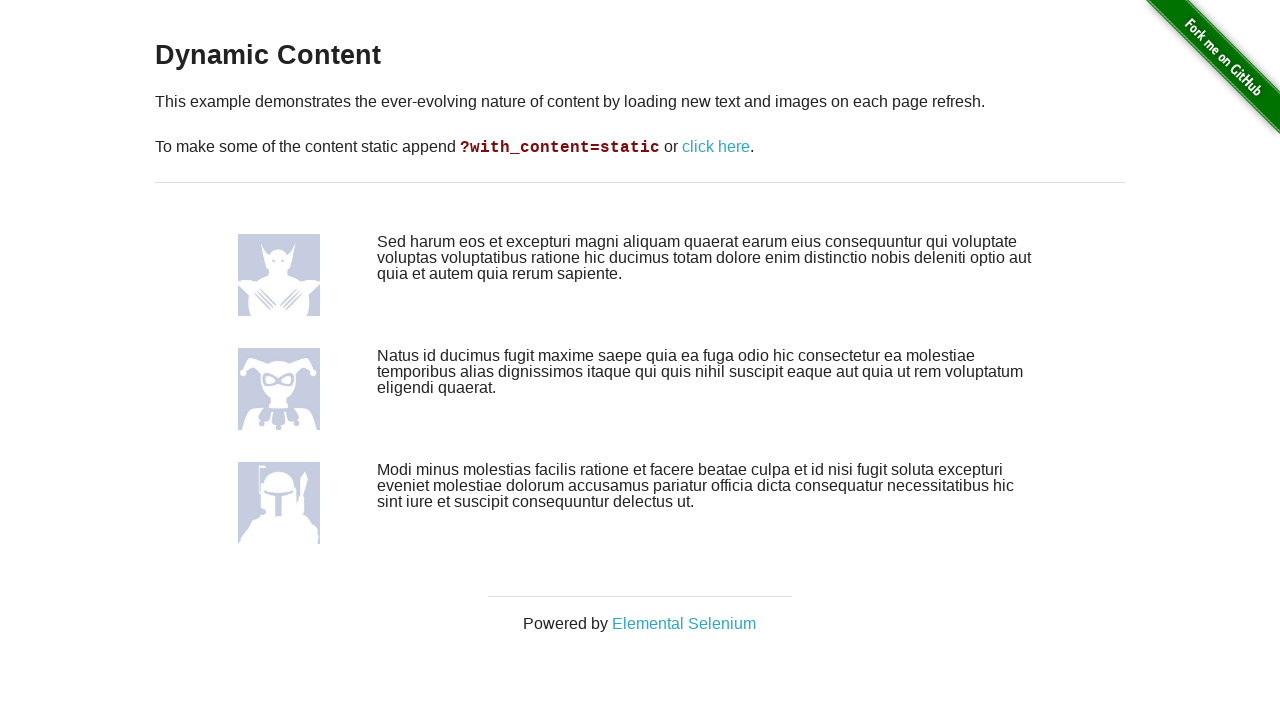

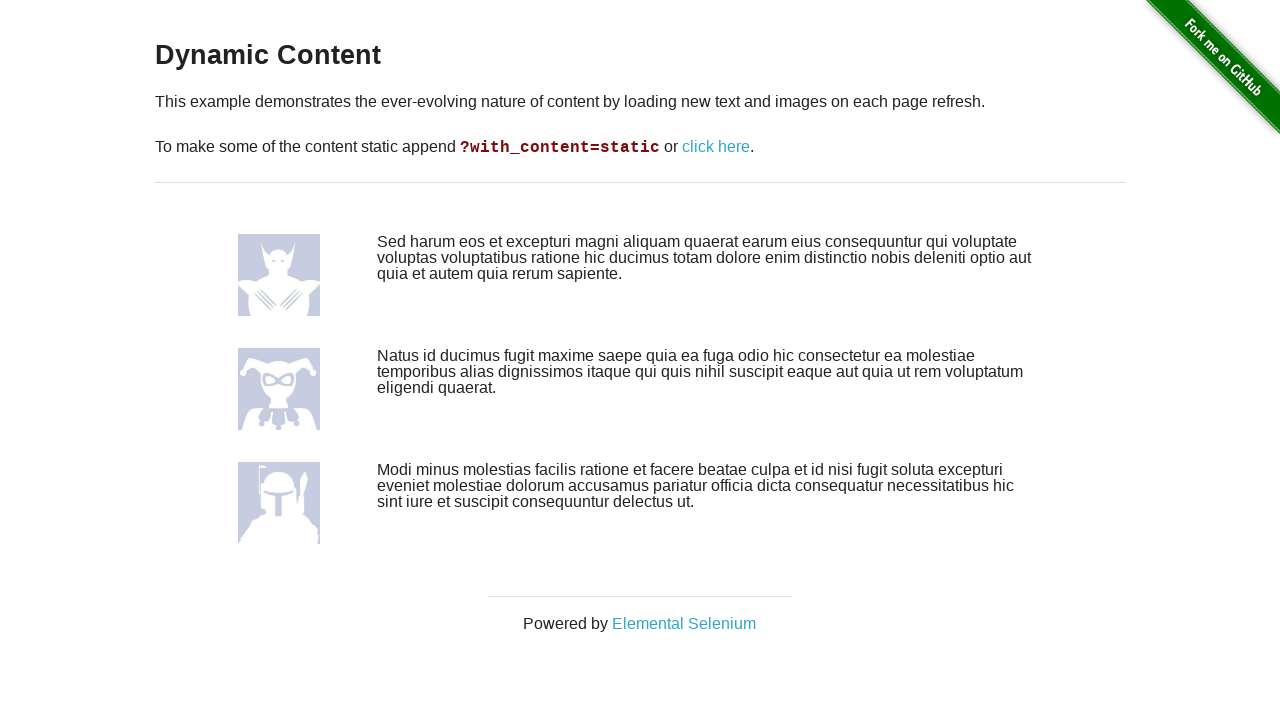